Navigates to Salesforce website and maximizes the browser window to verify the page loads successfully

Starting URL: https://www.salesforce.com

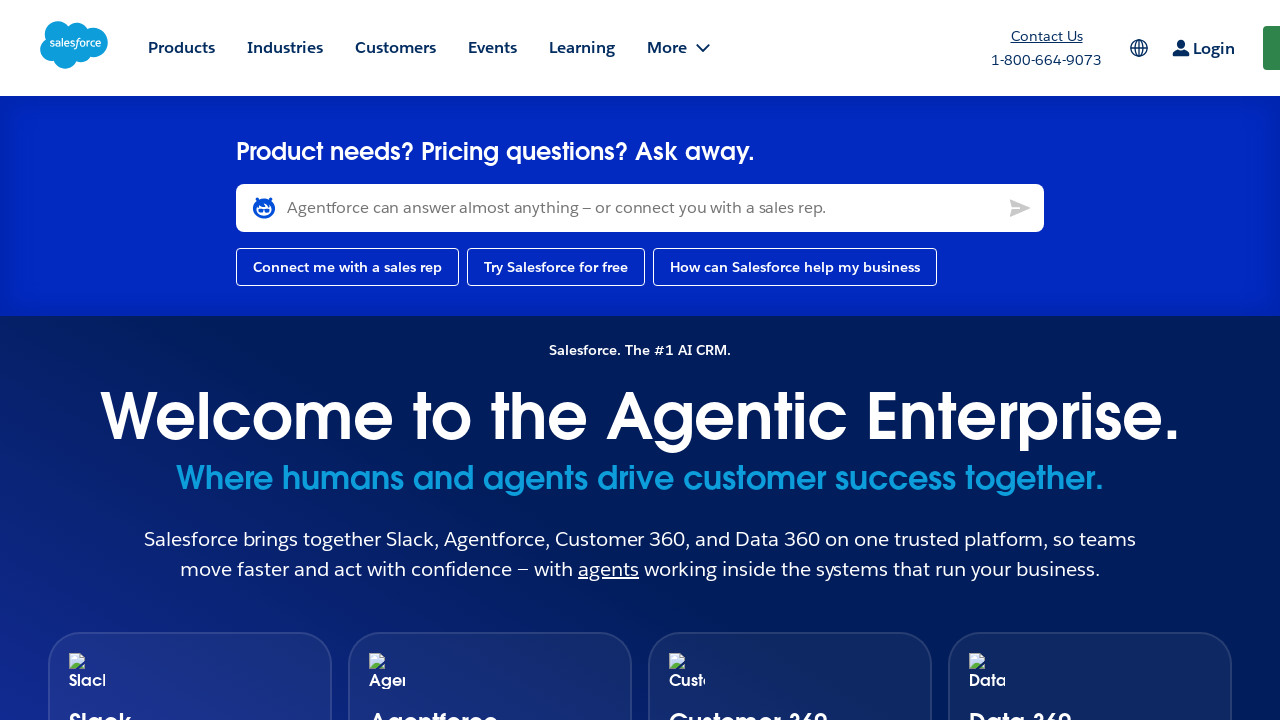

Set viewport size to 1920x1080 to maximize browser window
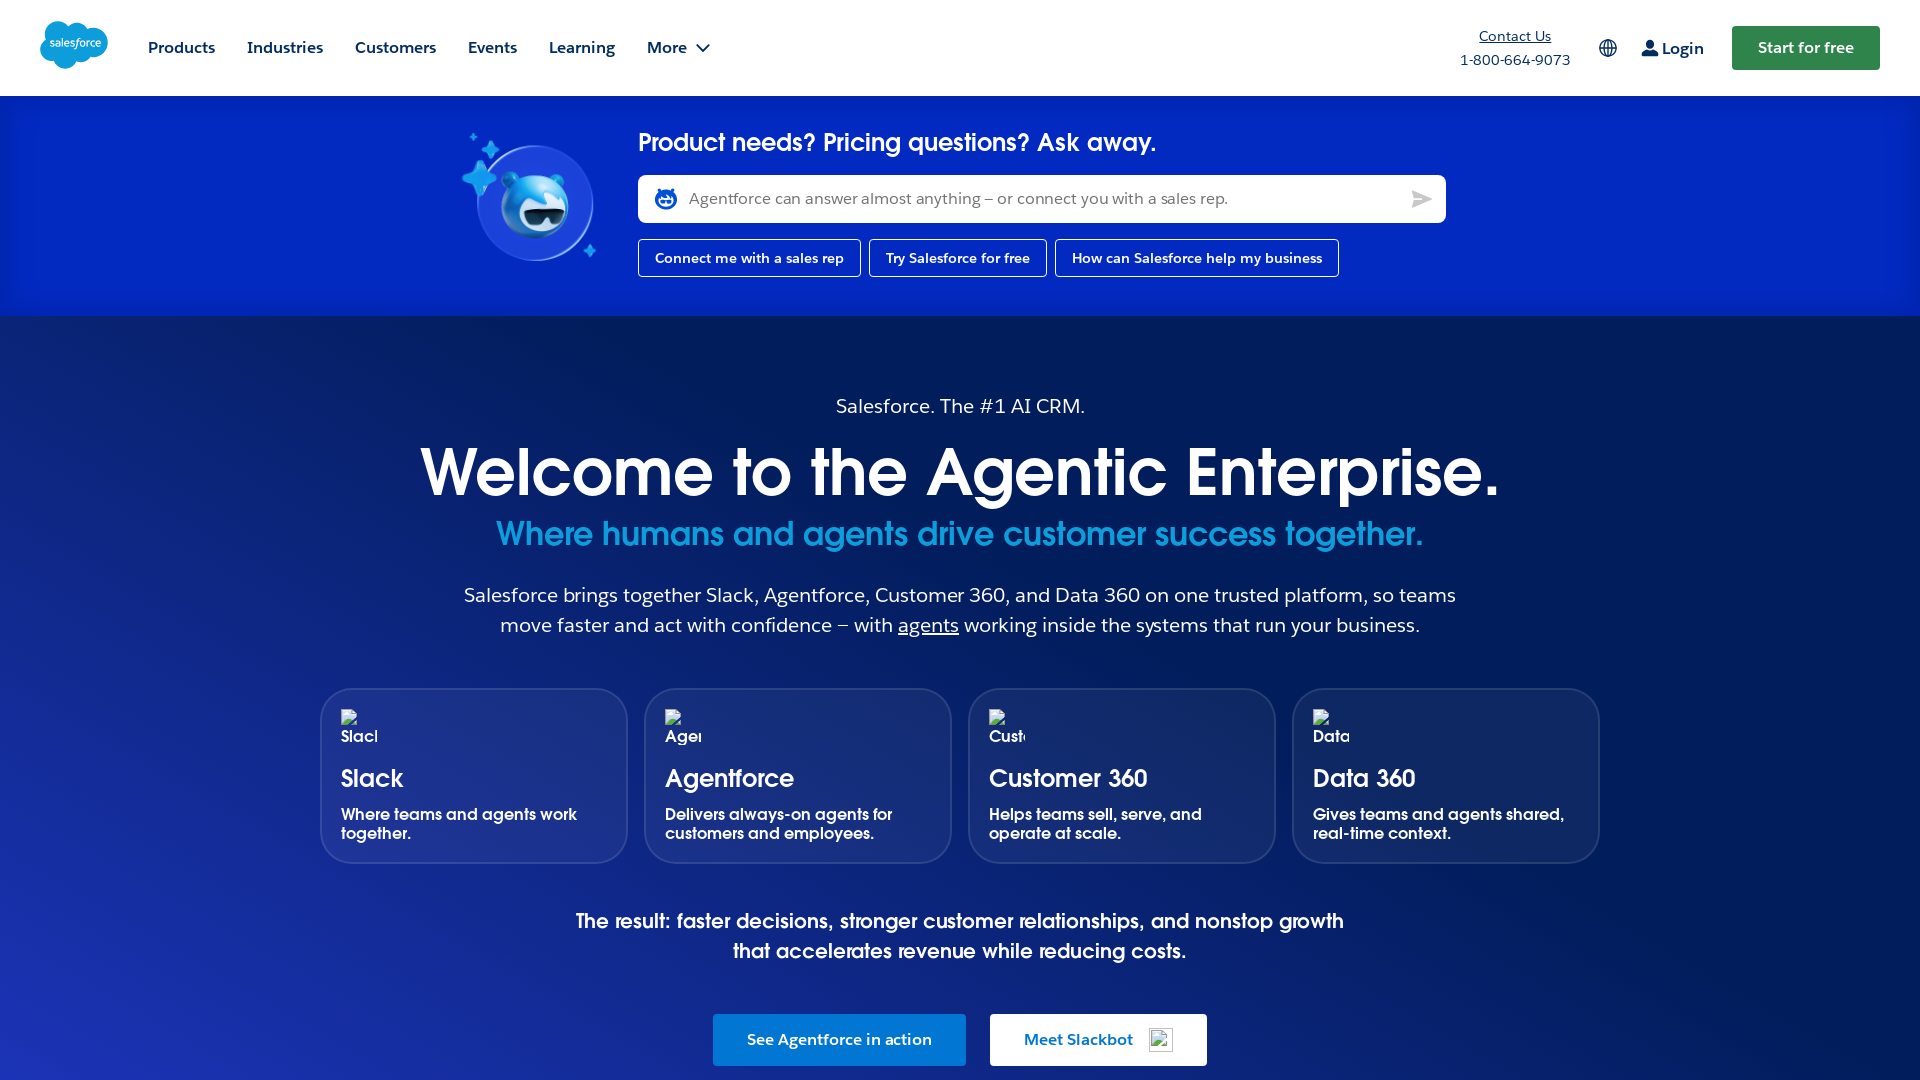

Page loaded successfully - domcontentloaded state reached
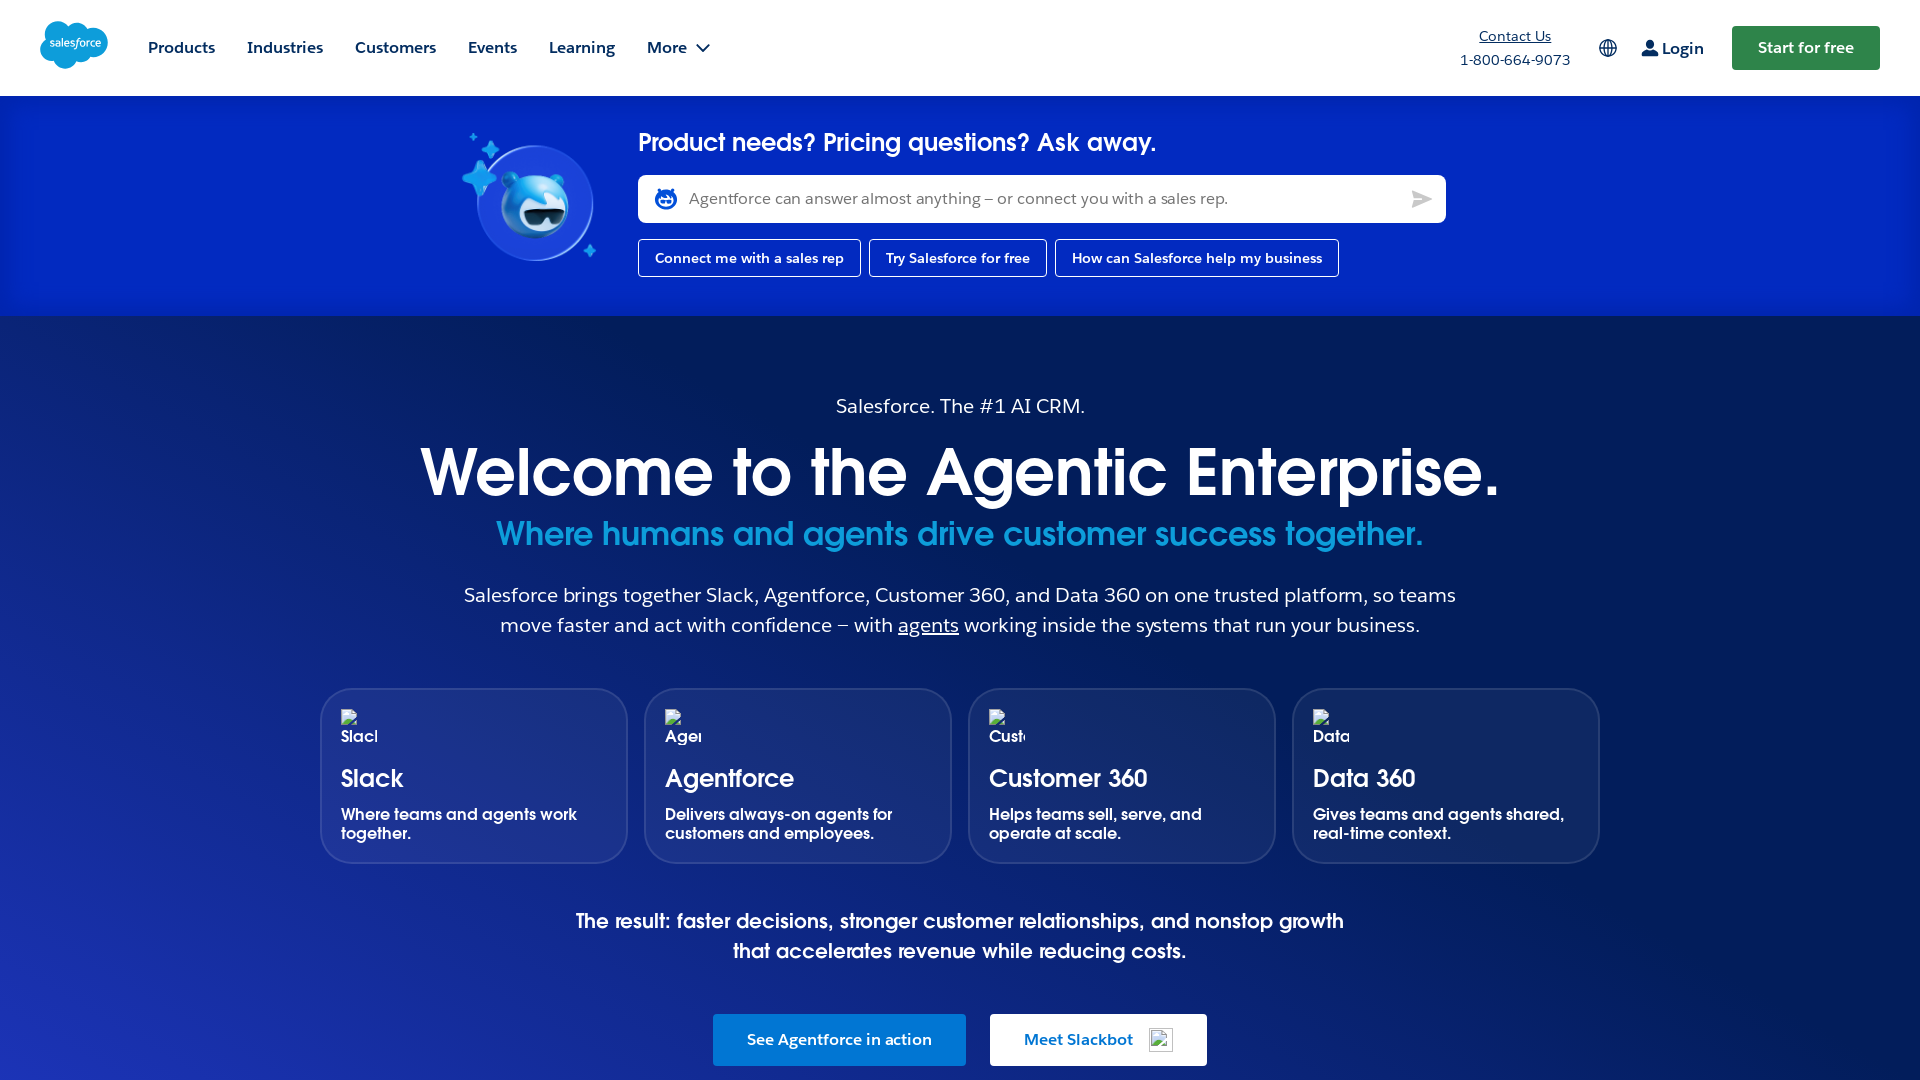

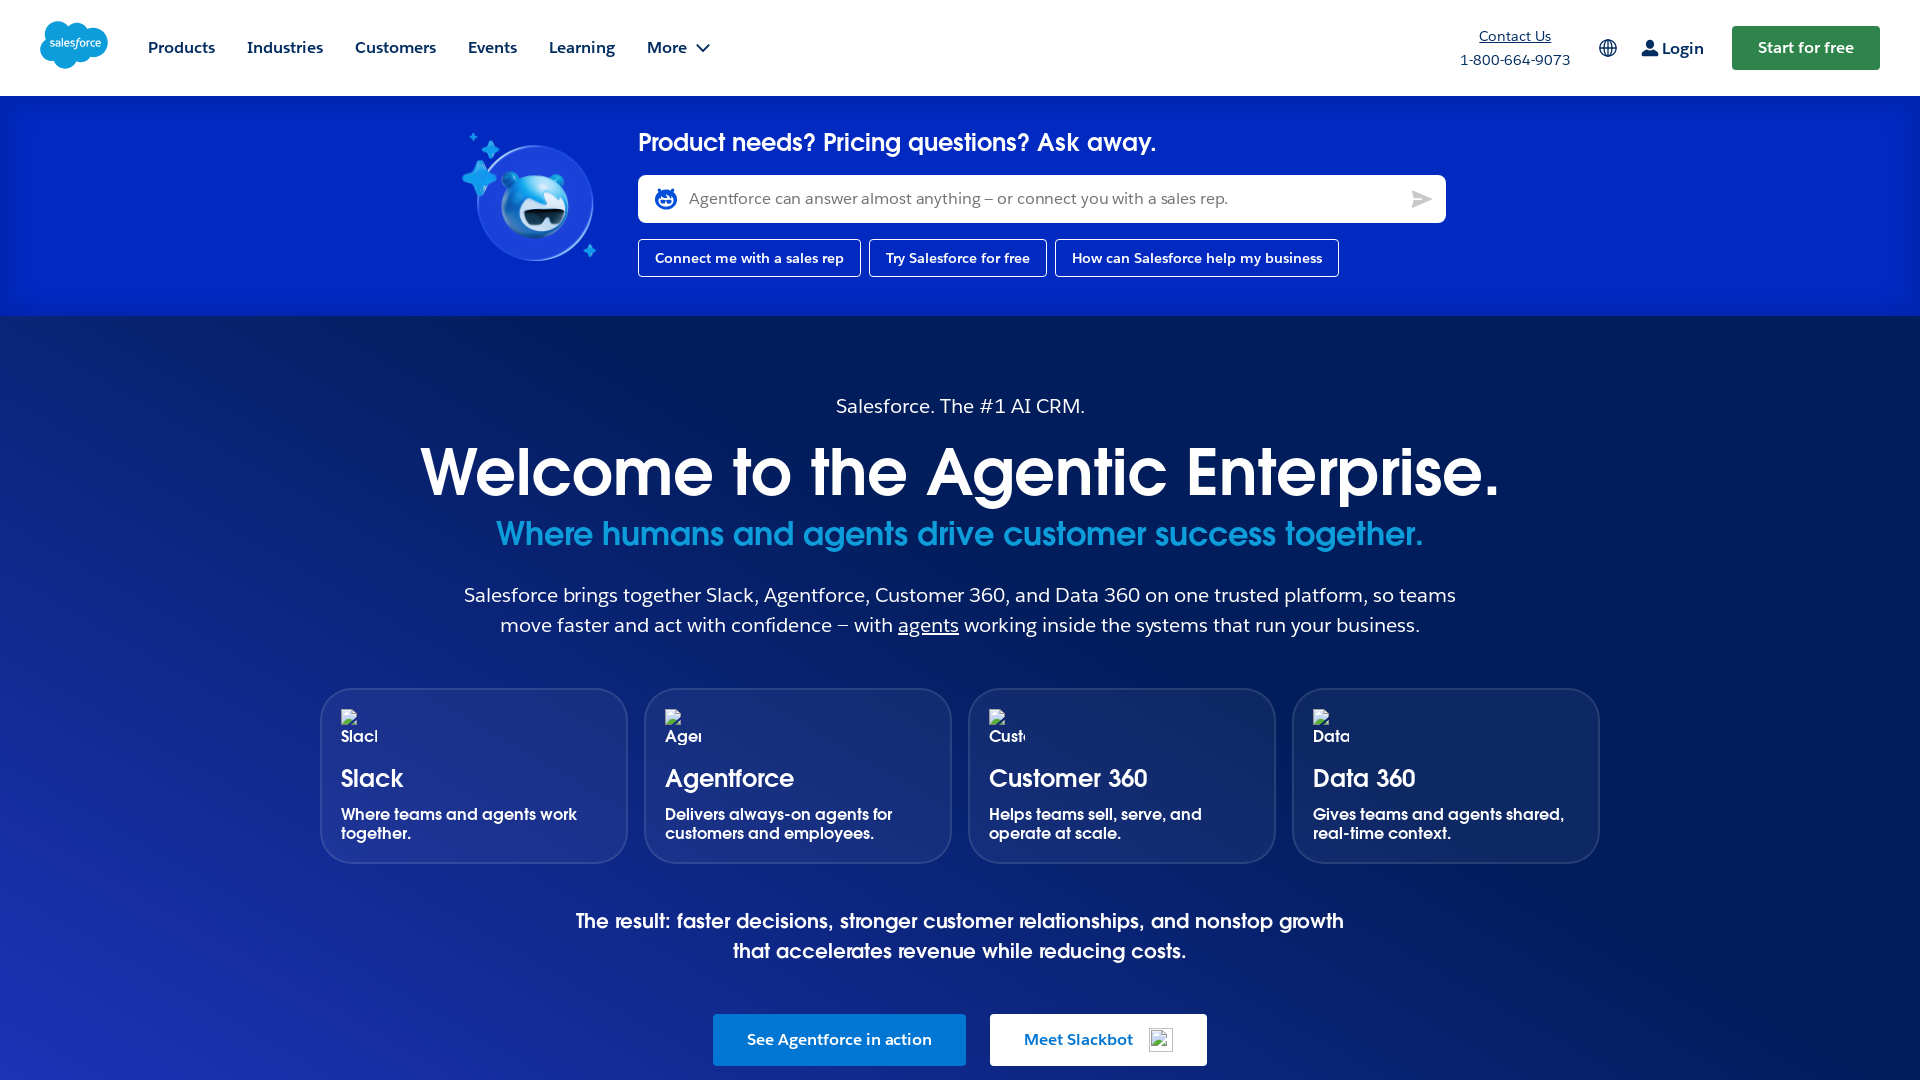